Tests visibility of form elements including email textbox, education textbox, and a user name text element

Starting URL: https://automationfc.github.io/basic-form/index.html

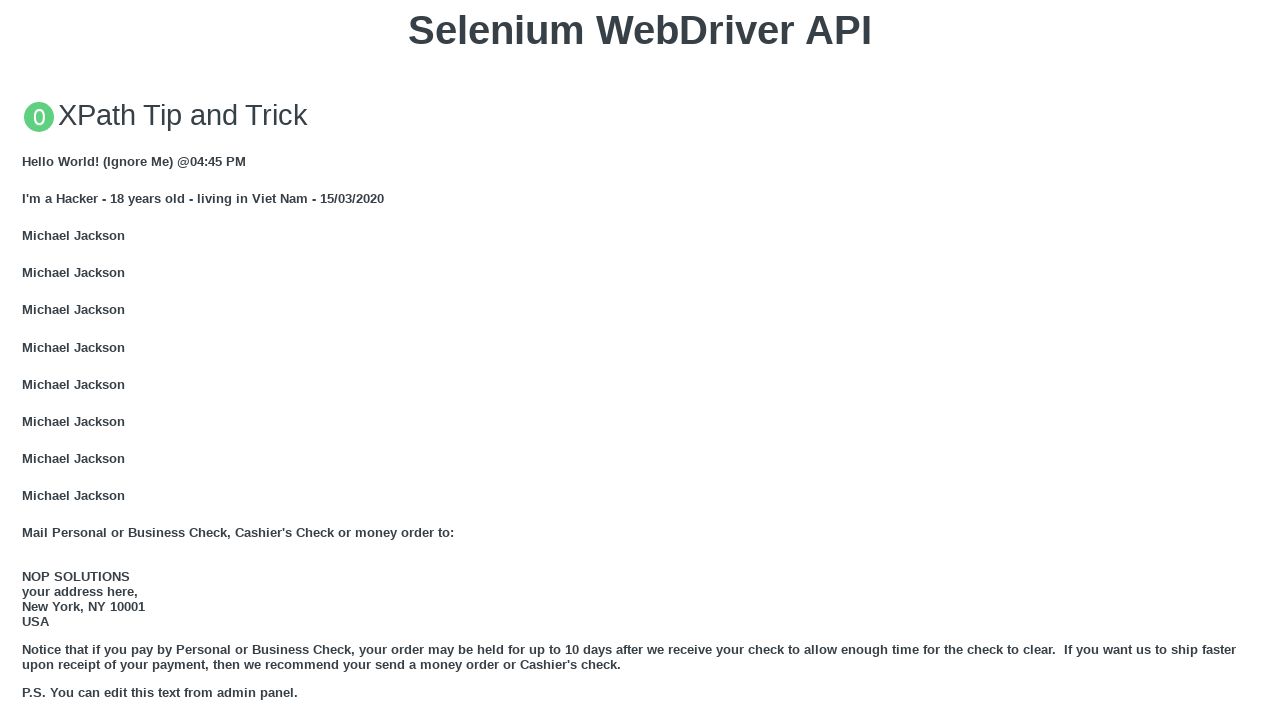

Email textbox is visible
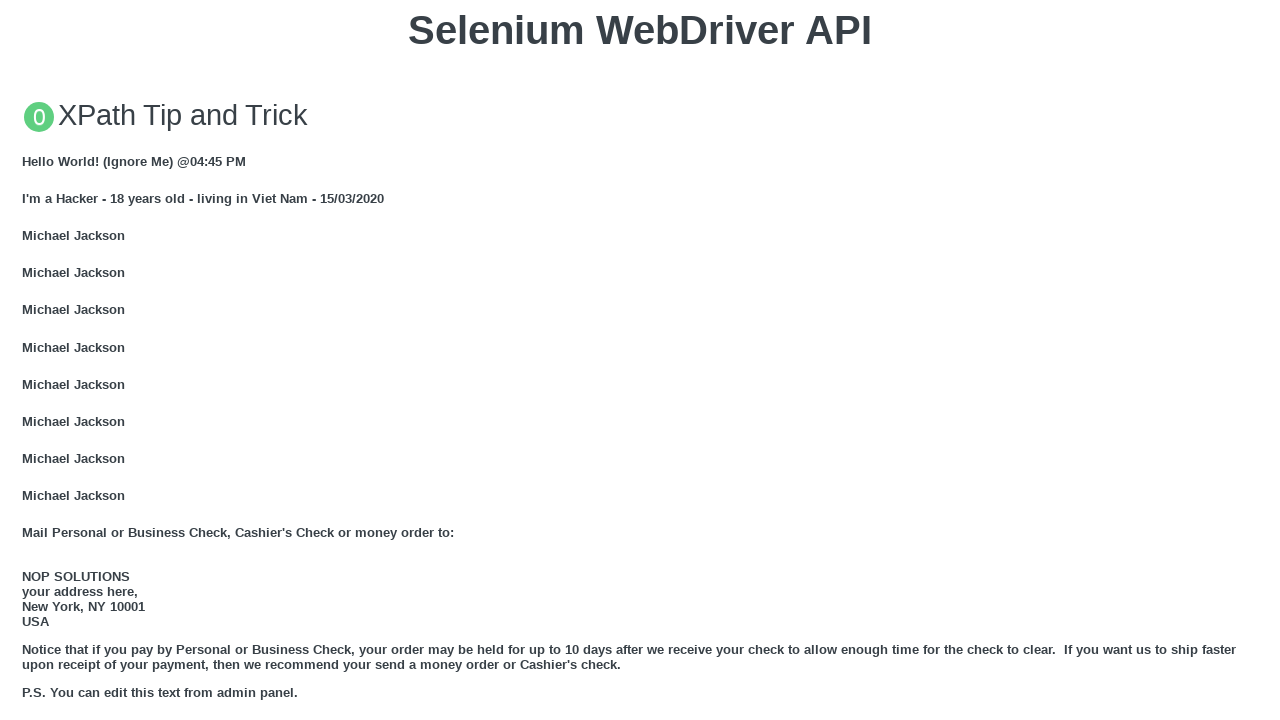

Filled email textbox with 'Automation Testing' on #mail
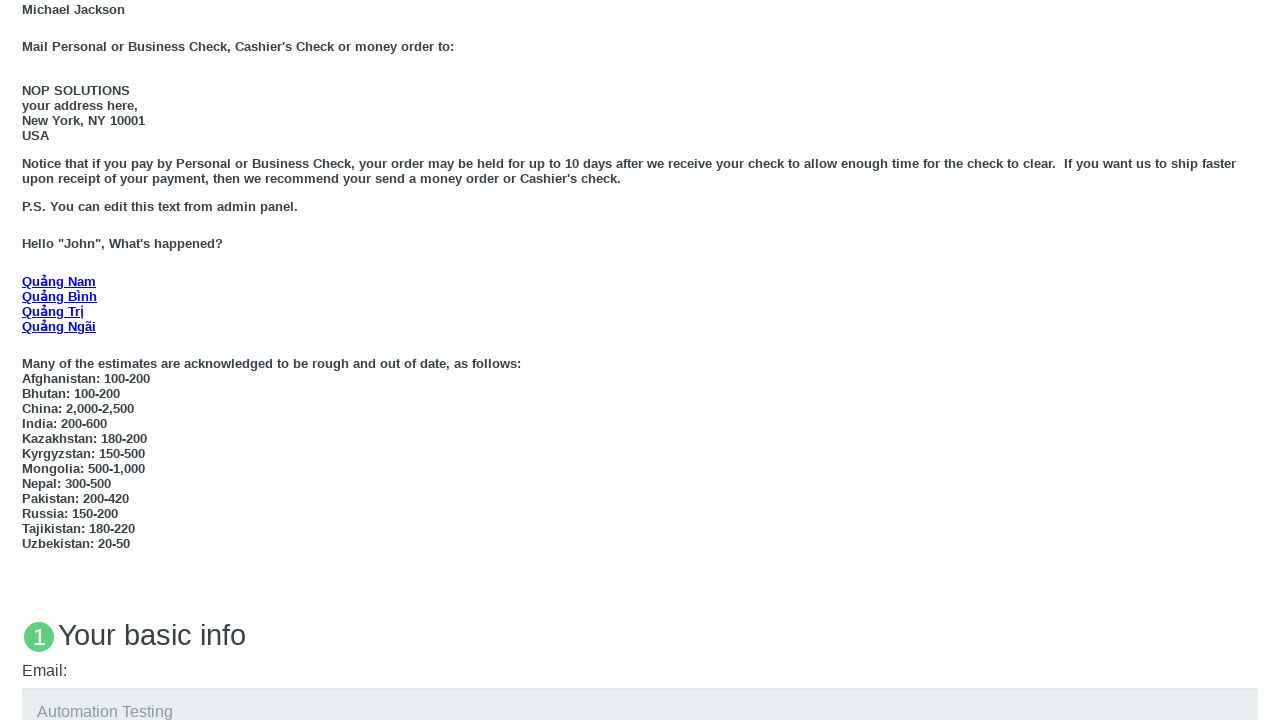

Education textbox is visible
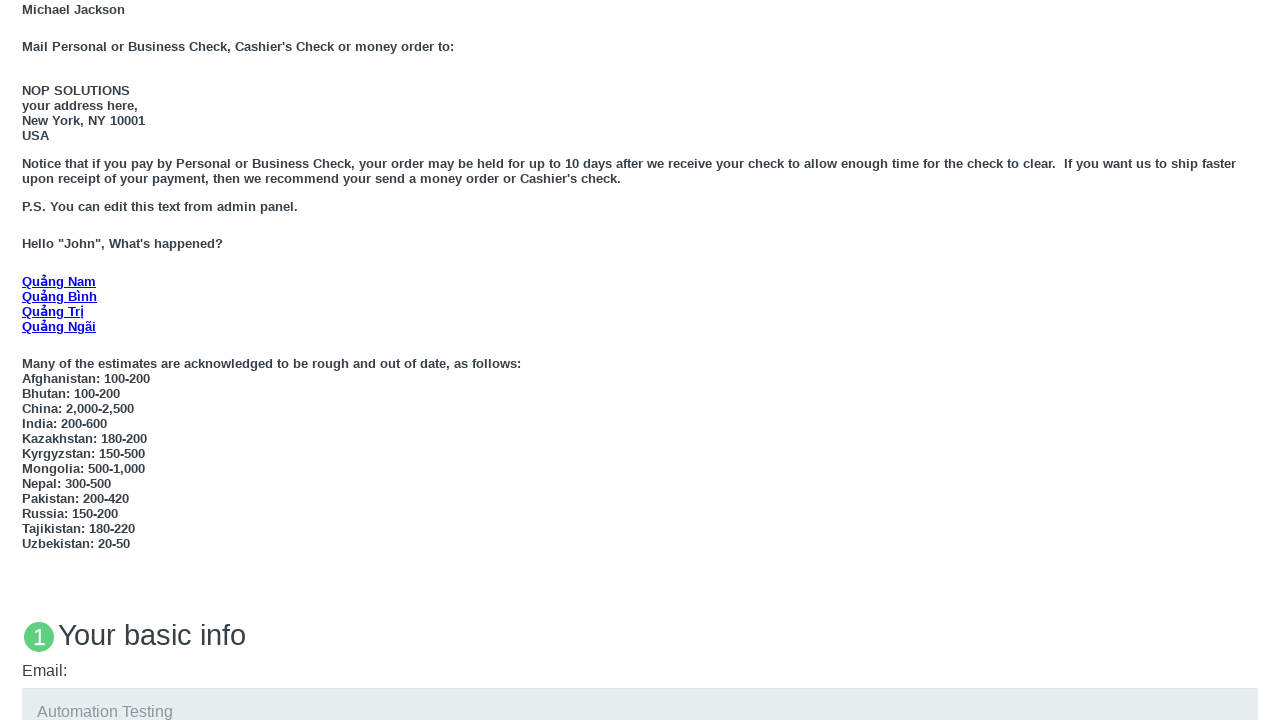

Filled education textbox with 'Automation Testing' on #edu
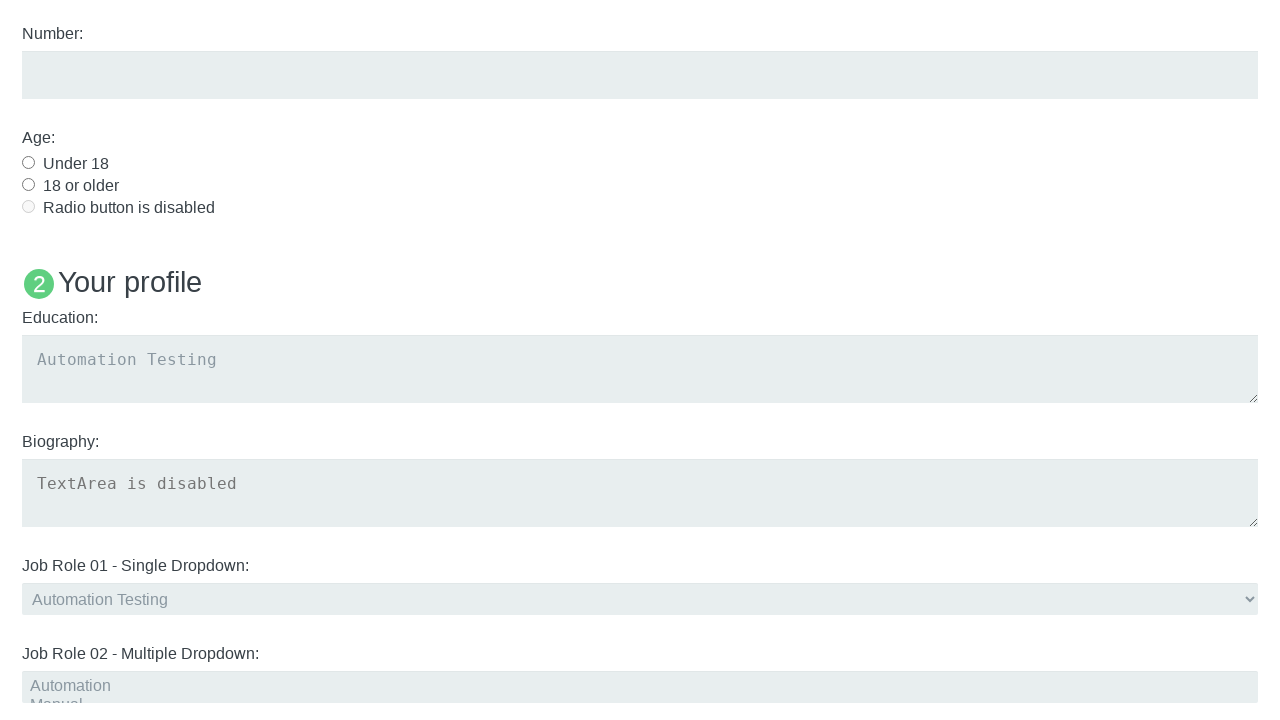

Verified that 'Name: User5' text element is visible
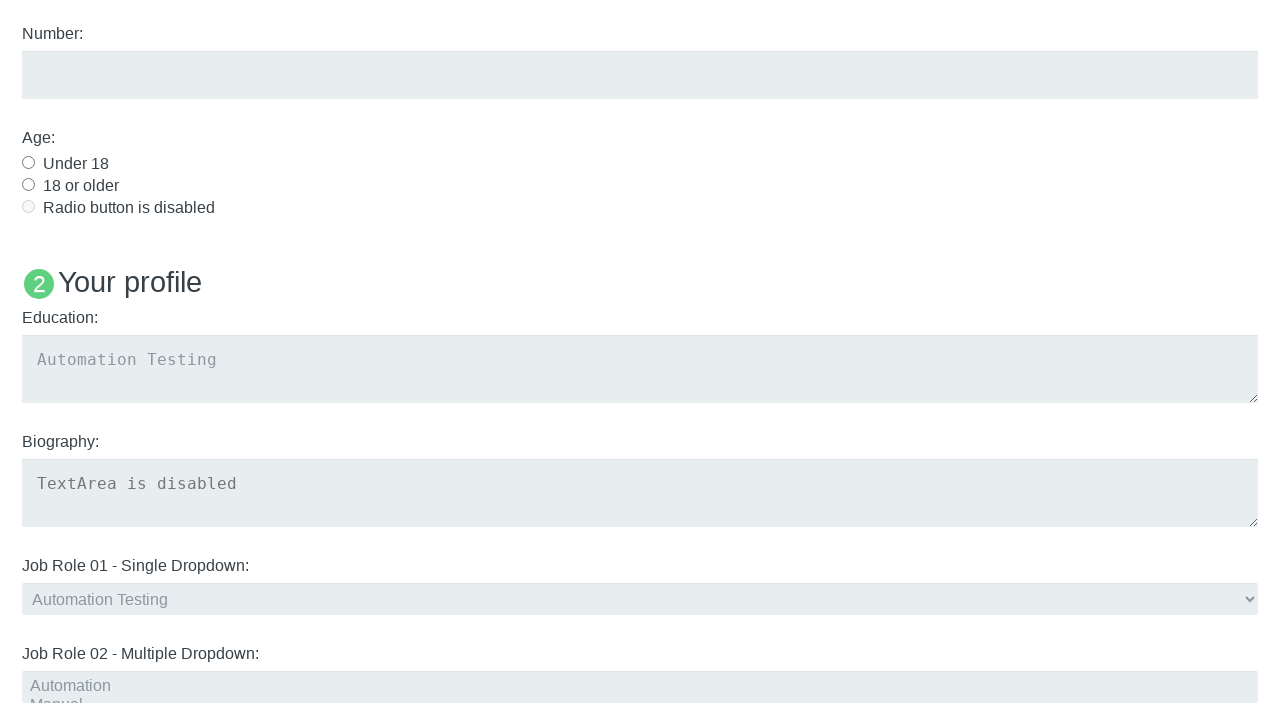

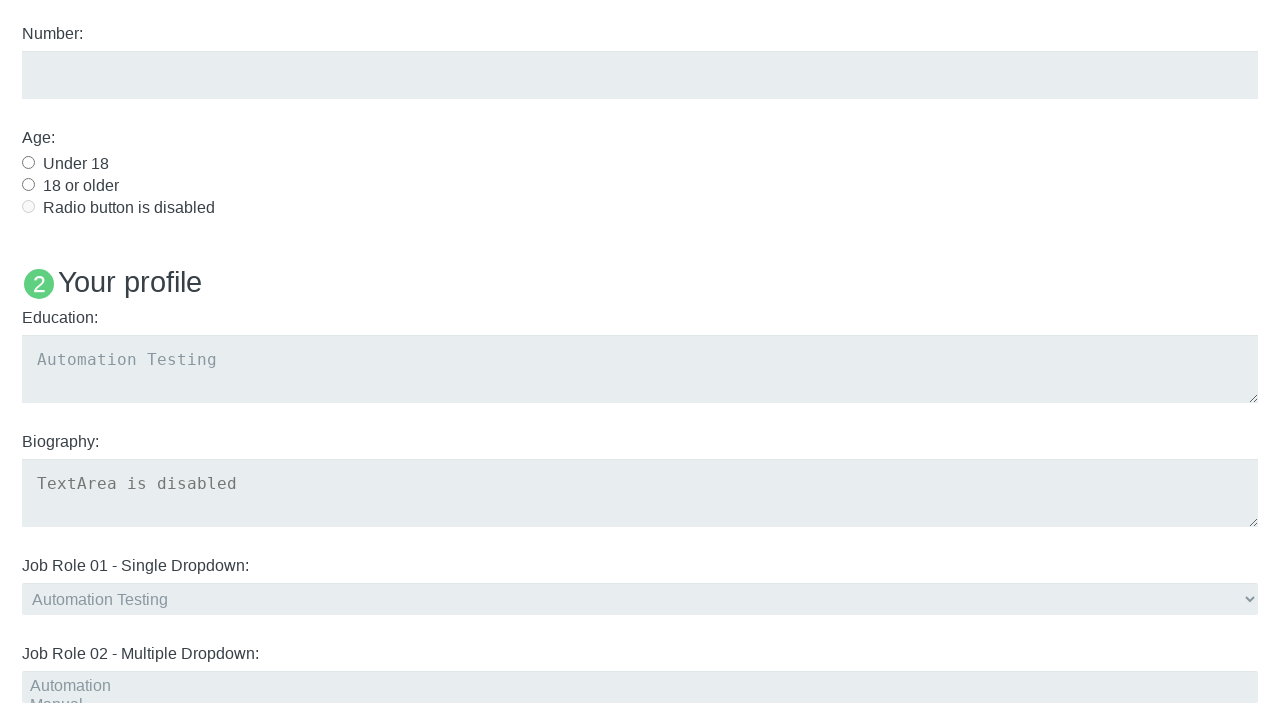